Demonstrates form interaction by filling the first name field on a registration page and clicking the "Forgotten Password" link to navigate to the password recovery page.

Starting URL: https://naveenautomationlabs.com/opencart/index.php?route=account/register

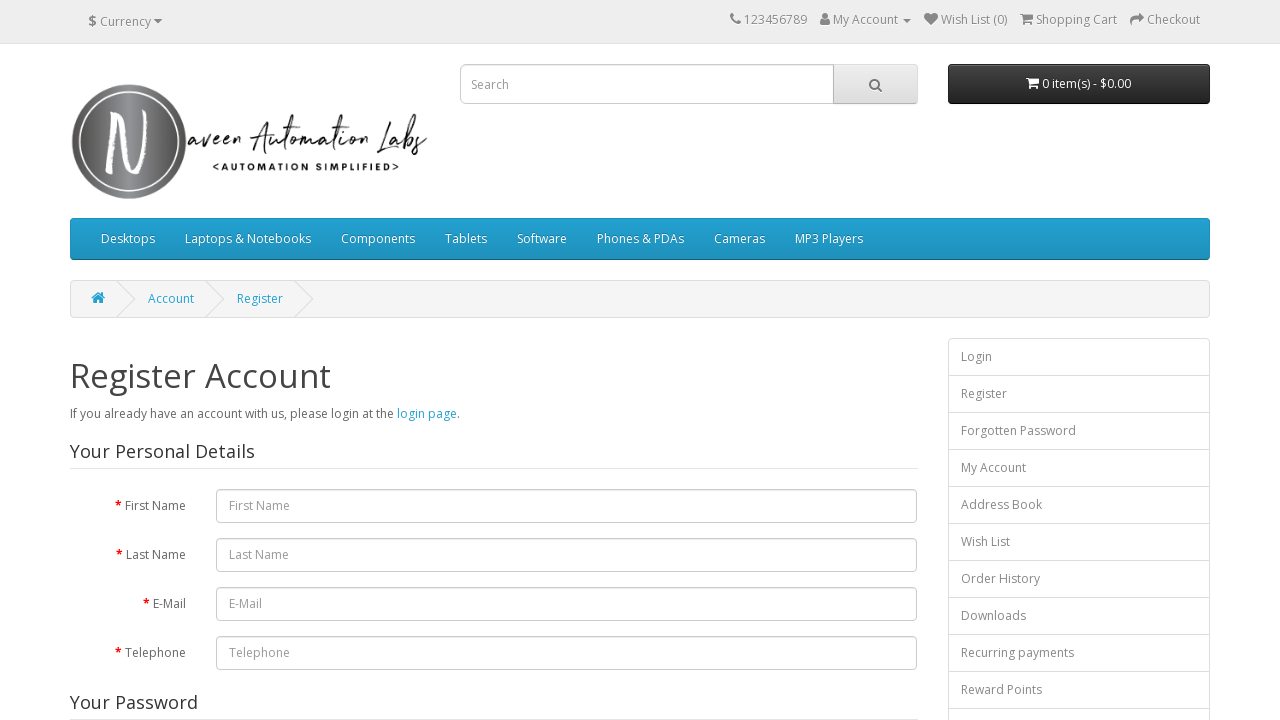

Filled first name field with 'Automation' on #input-firstname
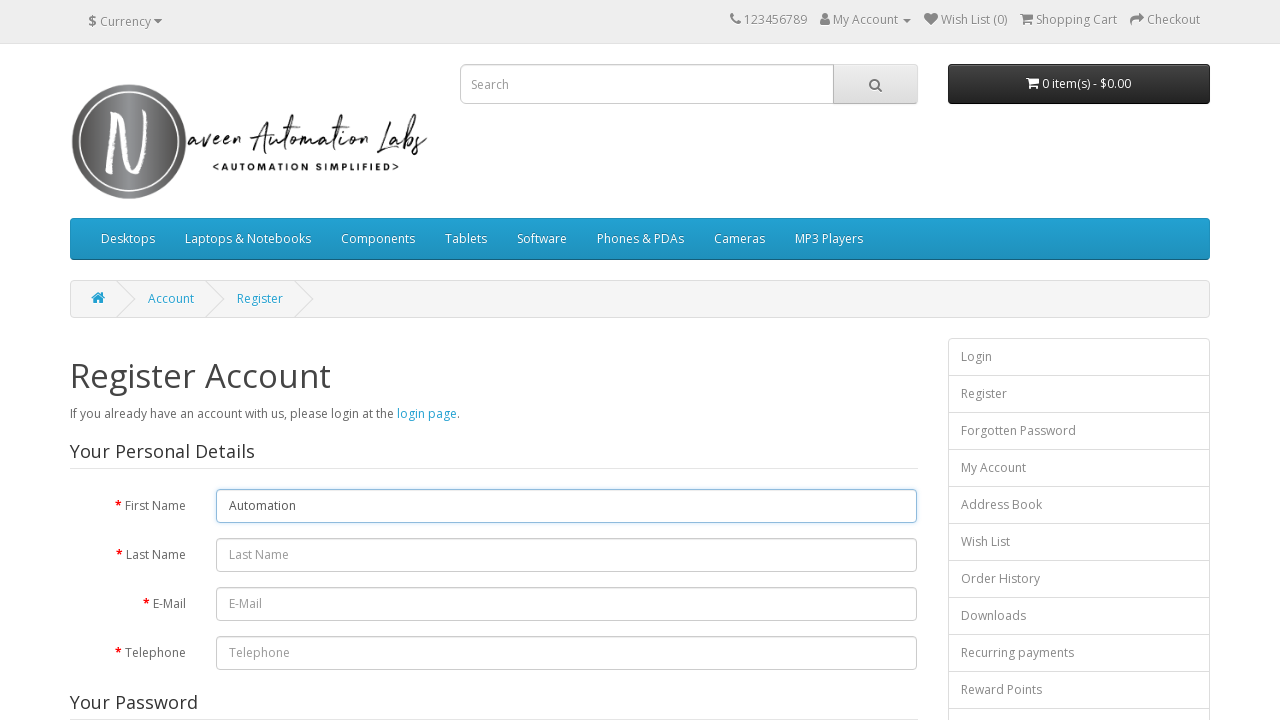

Clicked Forgotten Password link to navigate to password recovery page at (1079, 431) on text=Forgotten Password
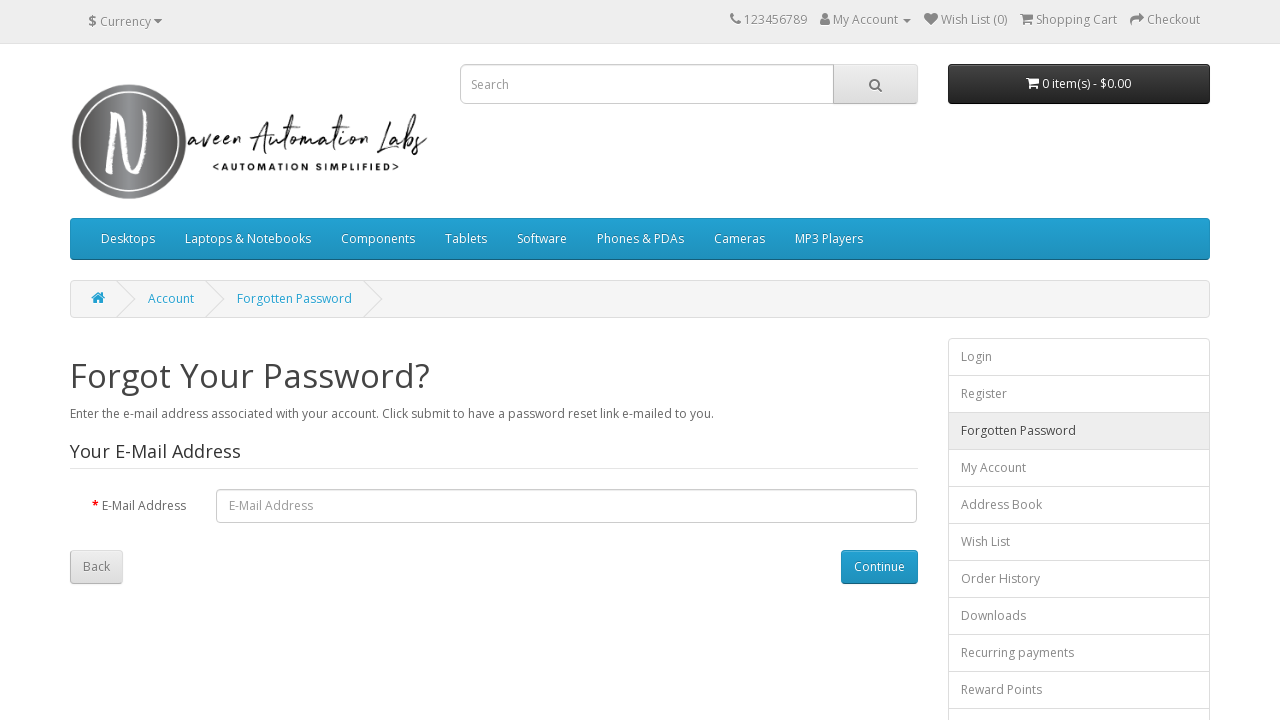

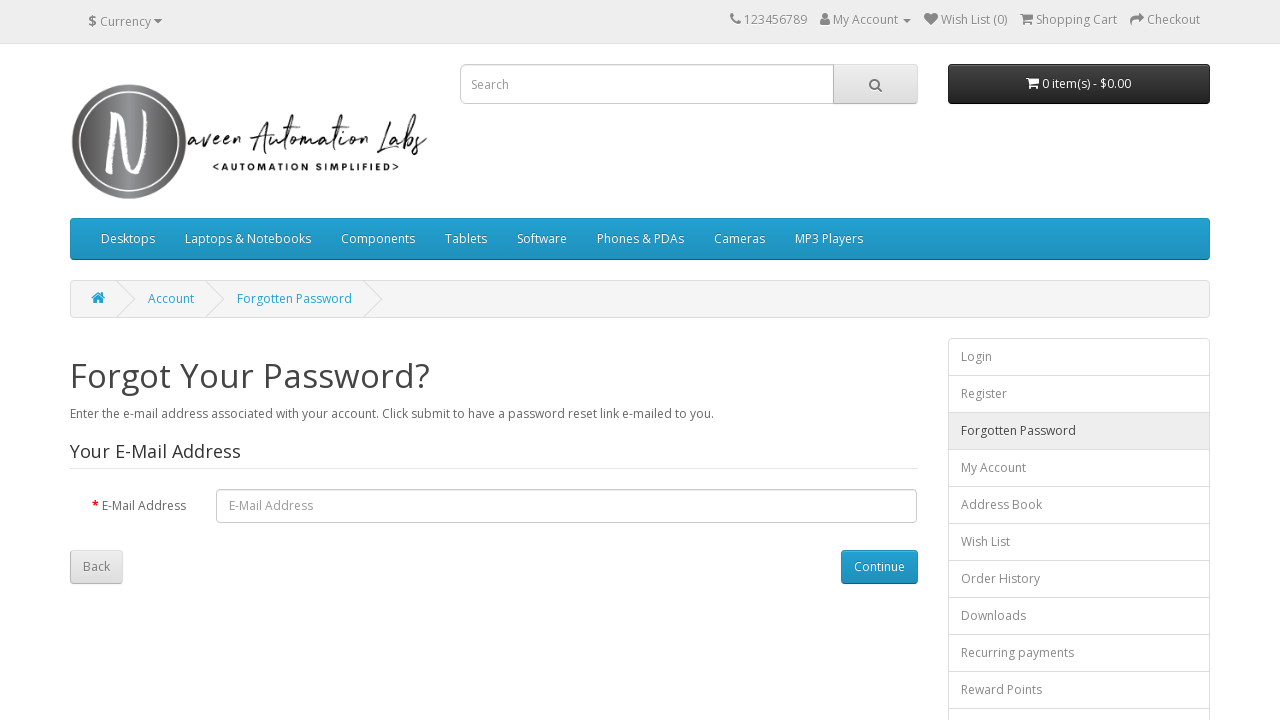